Tests scrolling functionality by scrolling down to a specific element and then scrolling back up using keyboard actions

Starting URL: https://practice.cydeo.com/

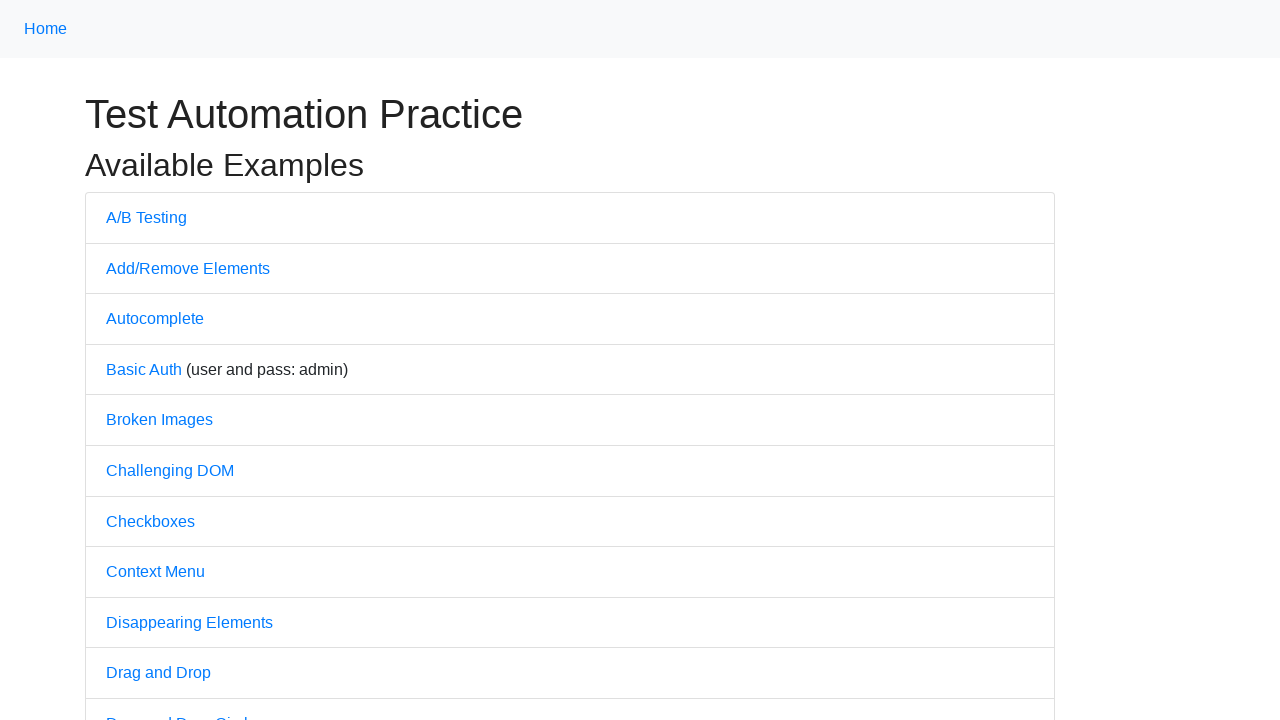

Located CYDEO link element at the bottom of the page
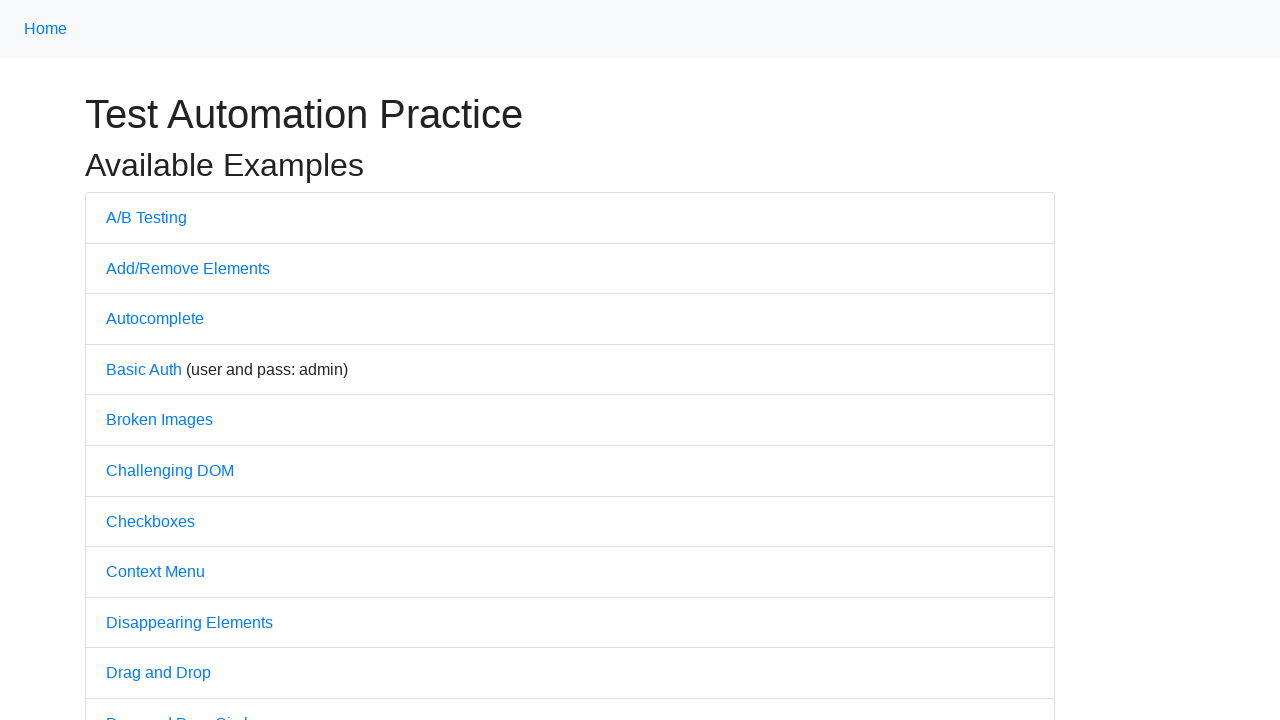

Scrolled down to CYDEO link element
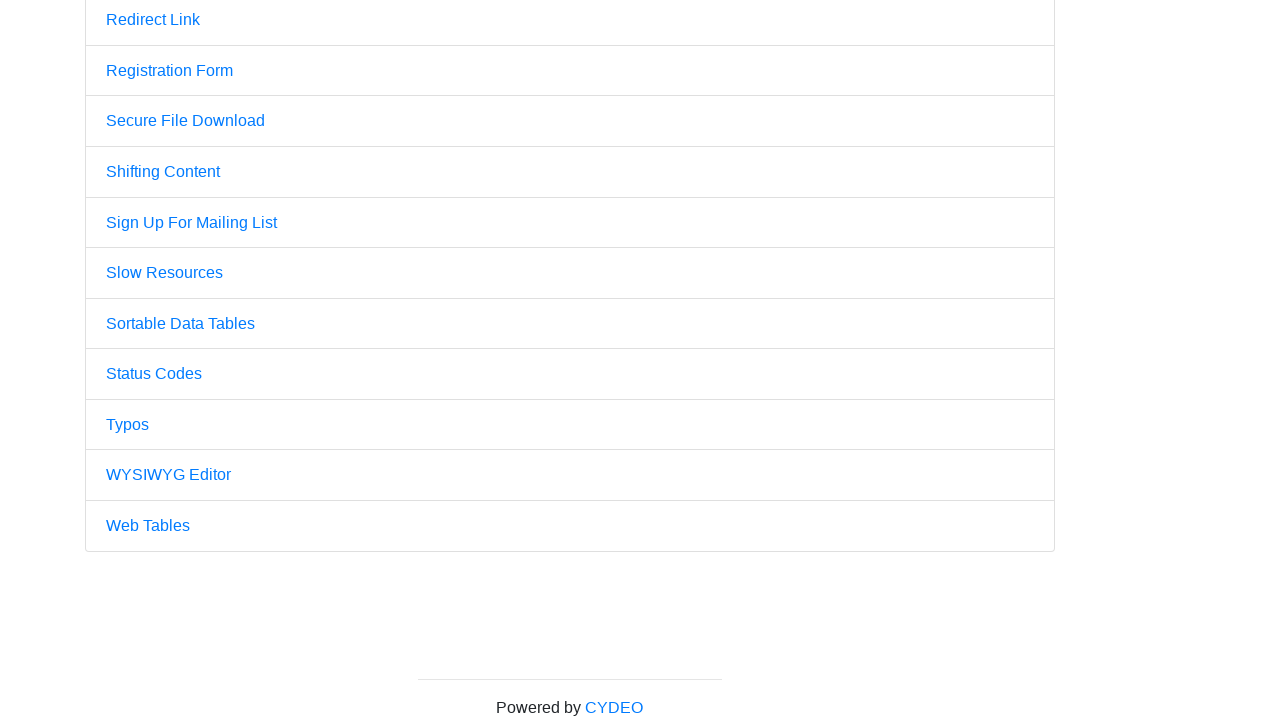

Pressed PageUp key to scroll up
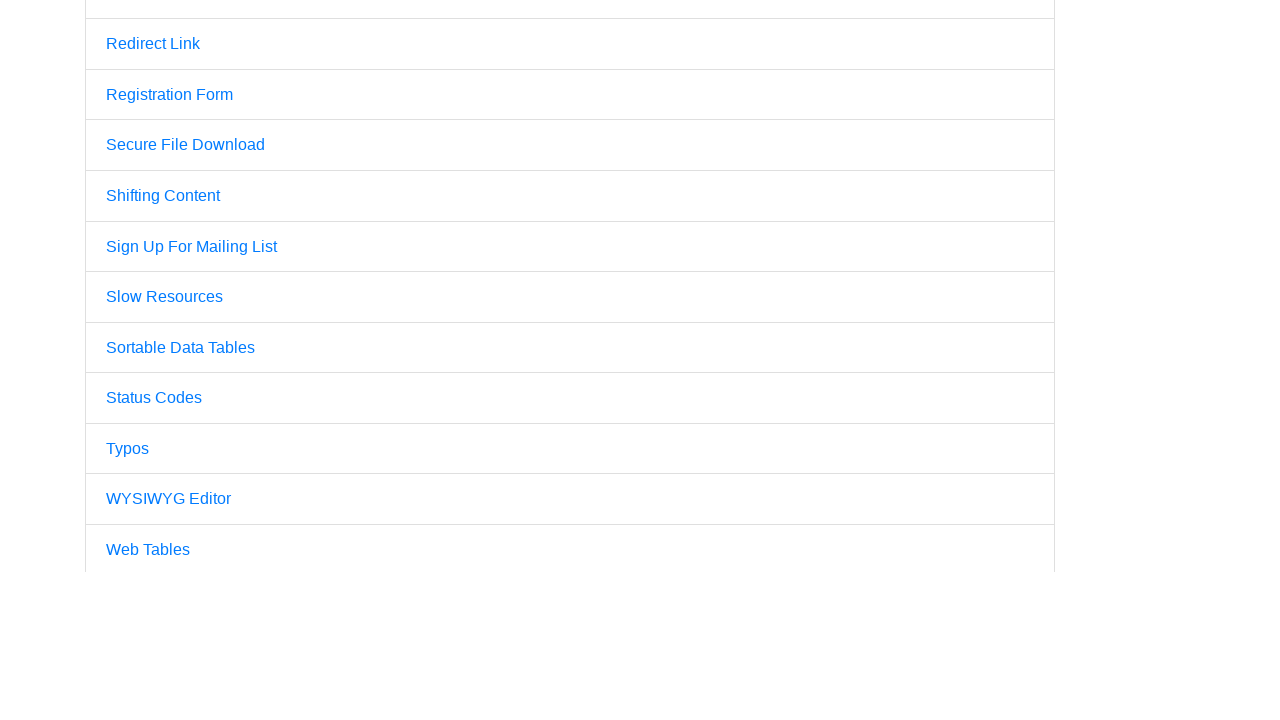

Pressed PageDown key to scroll down
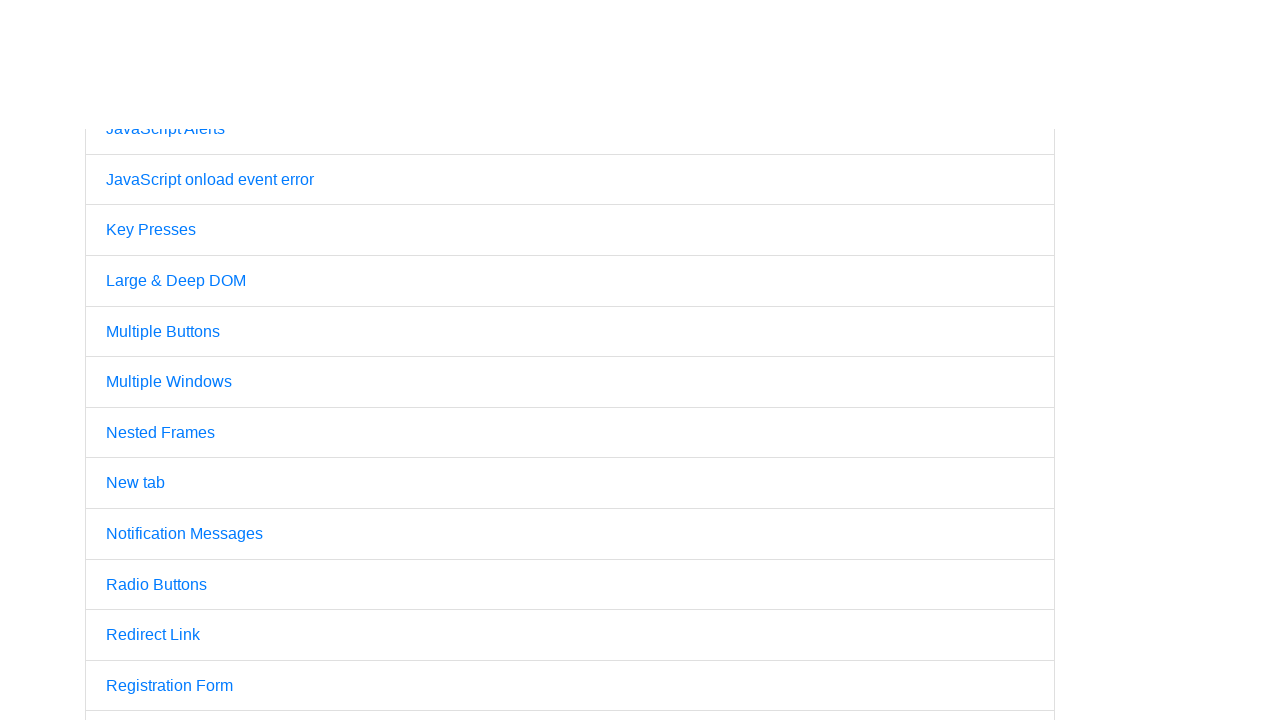

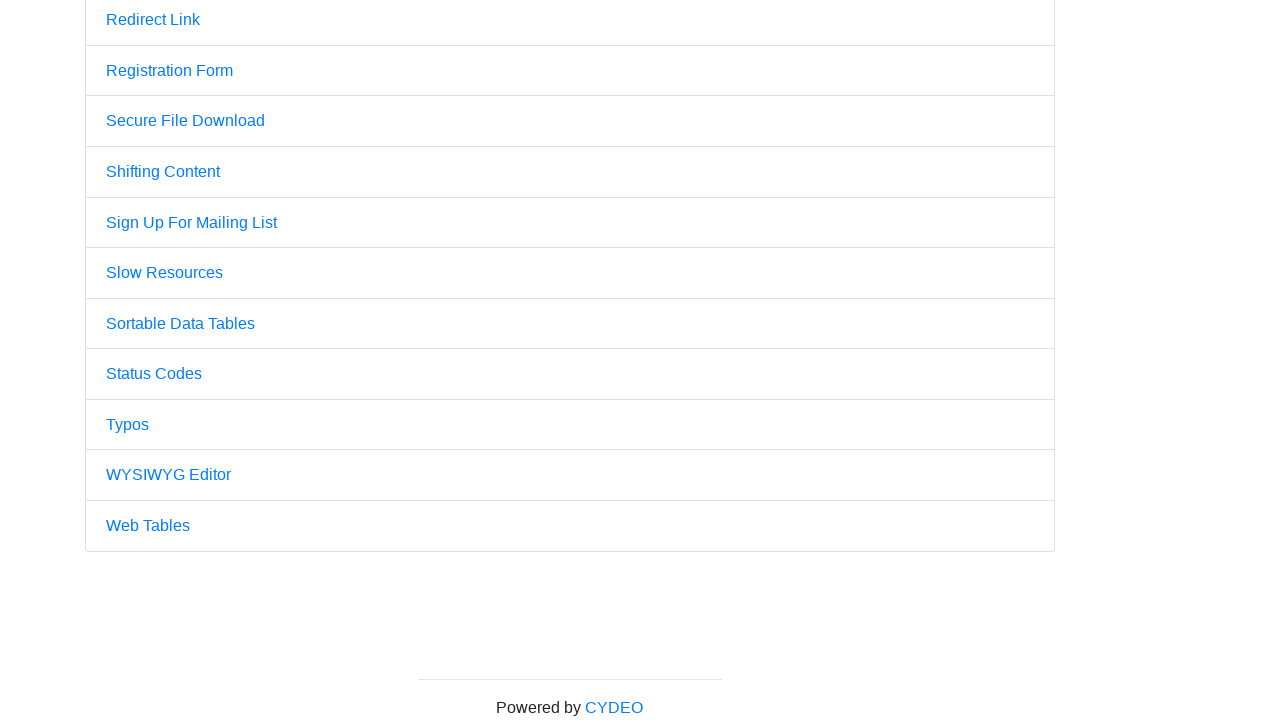